Tests autocomplete field by typing a country prefix and selecting with arrow down and enter keys

Starting URL: https://codenboxautomationlab.com/practice/

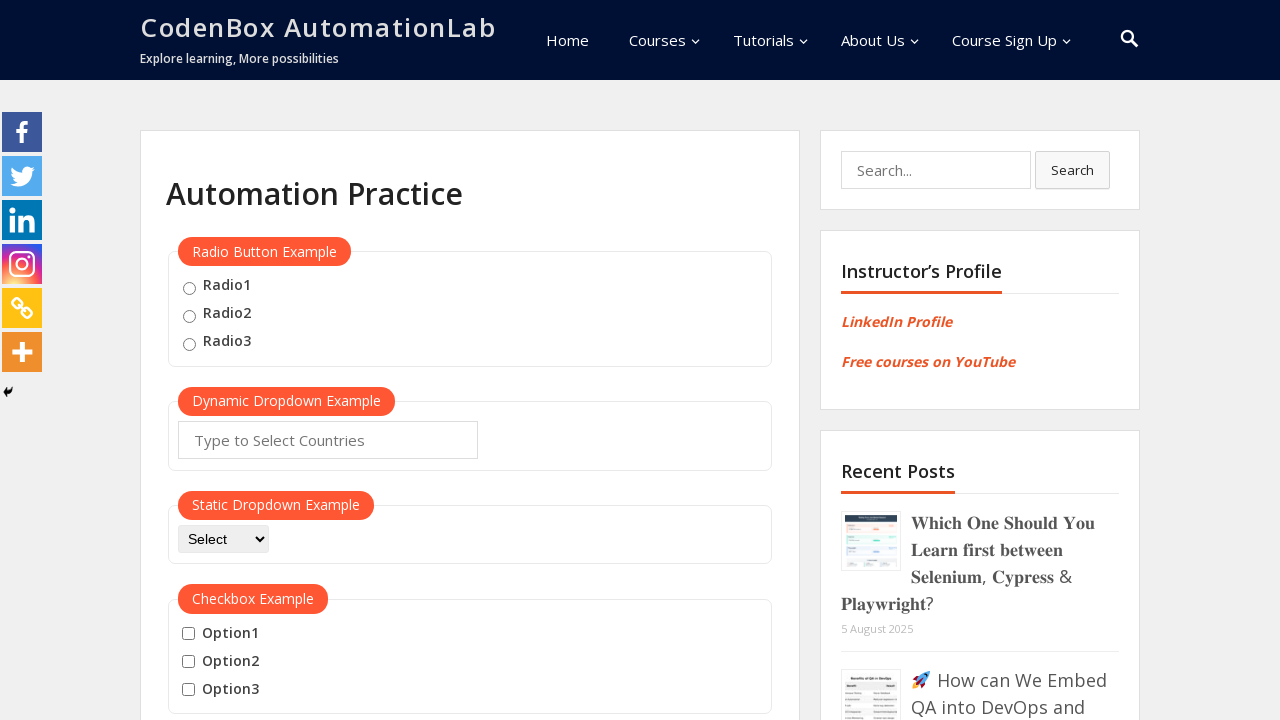

Typed 'jo' in the autocomplete field on #autocomplete
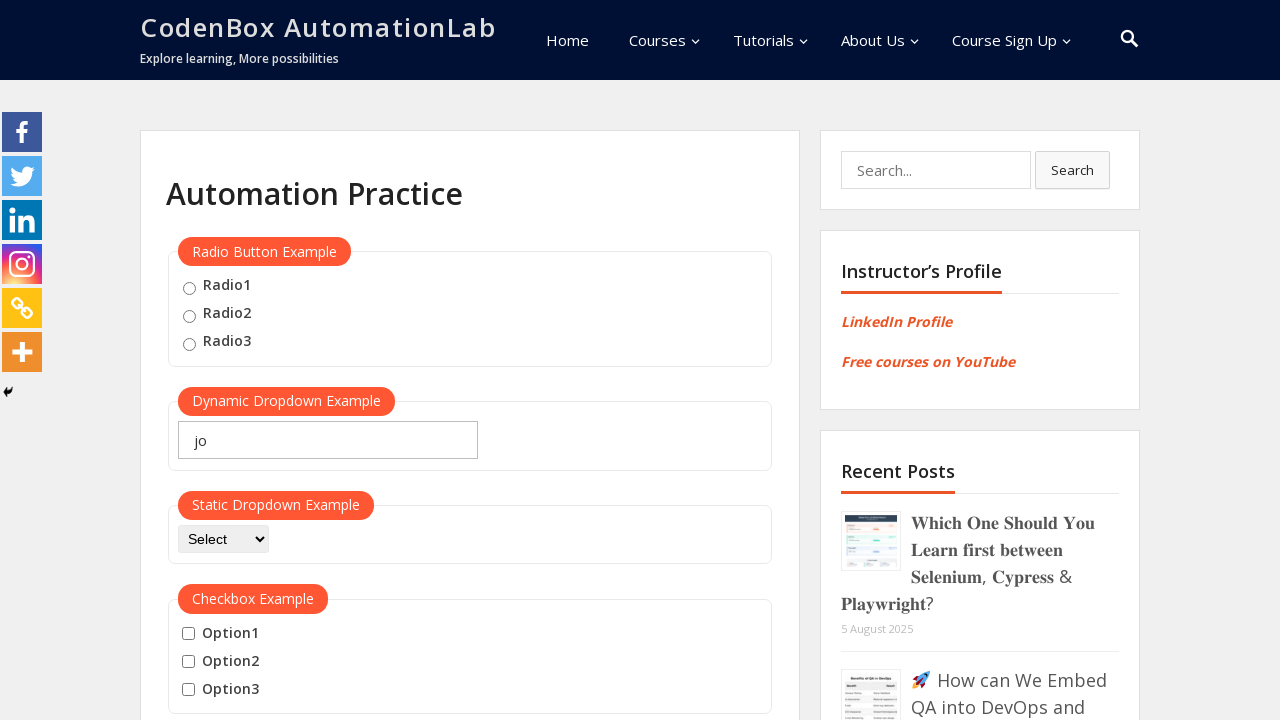

Autocomplete suggestions appeared
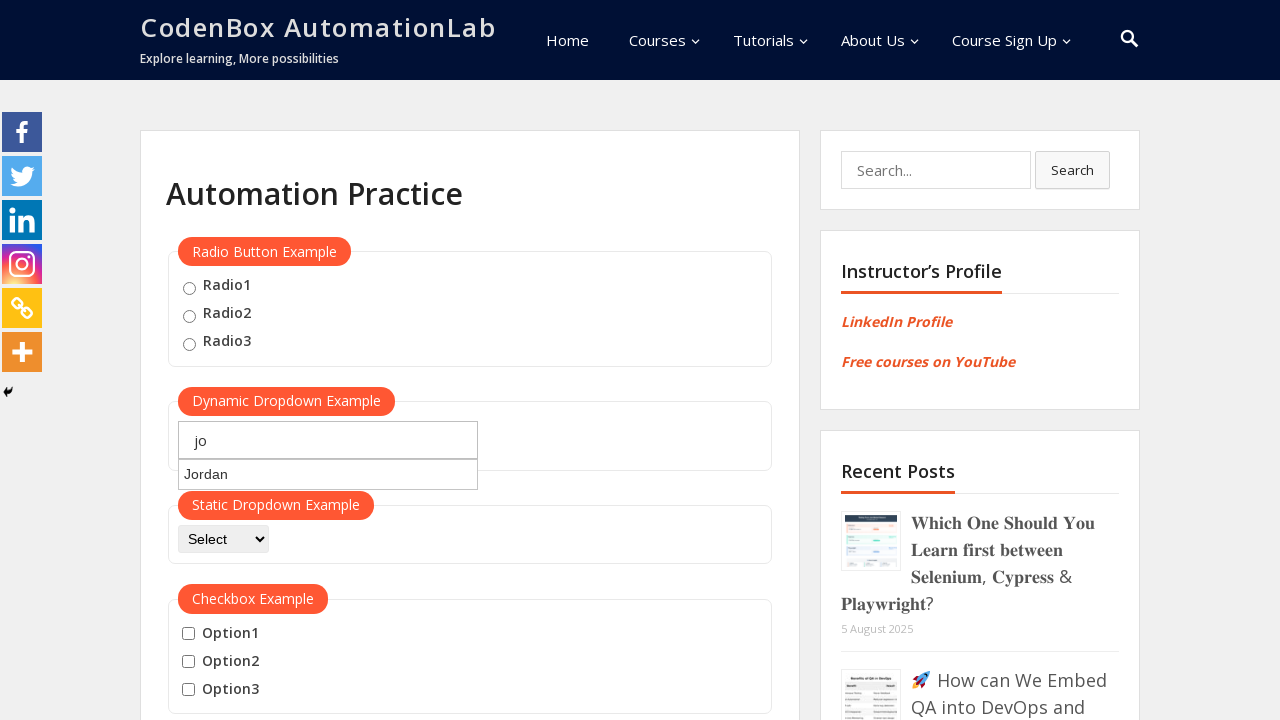

Pressed ArrowDown to navigate to first suggestion on #autocomplete
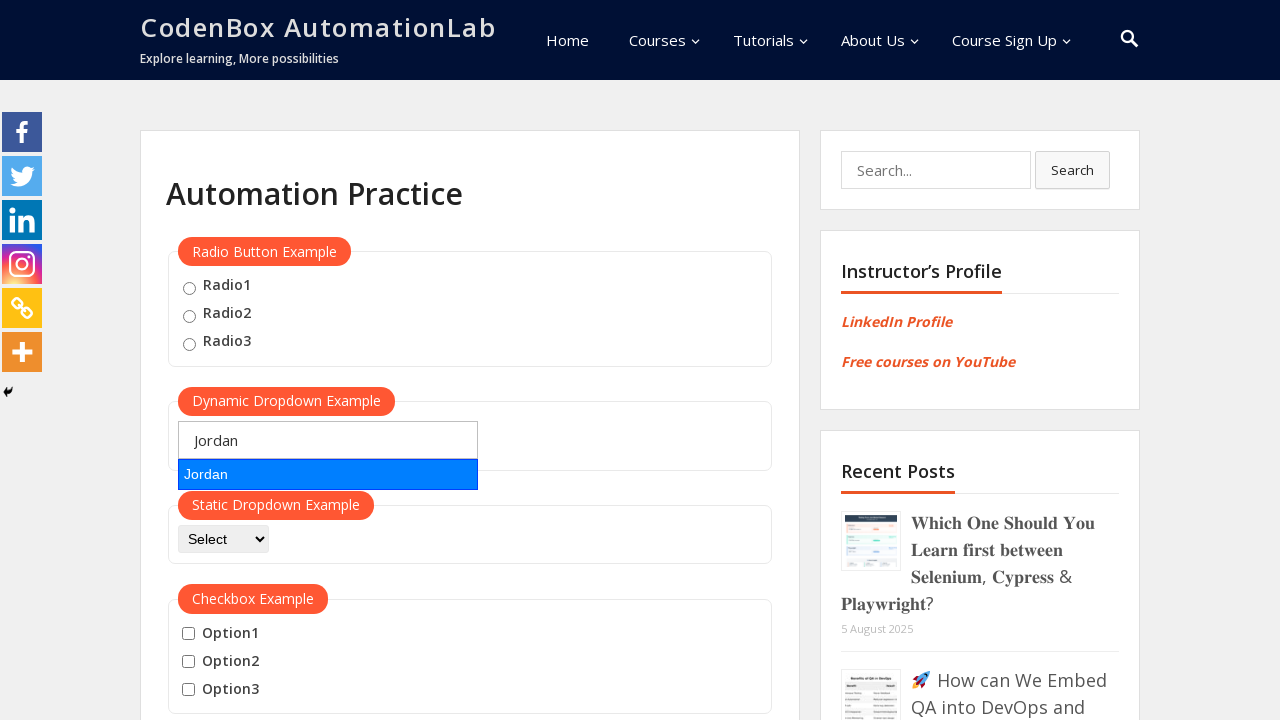

Pressed Enter to select the highlighted country suggestion on #autocomplete
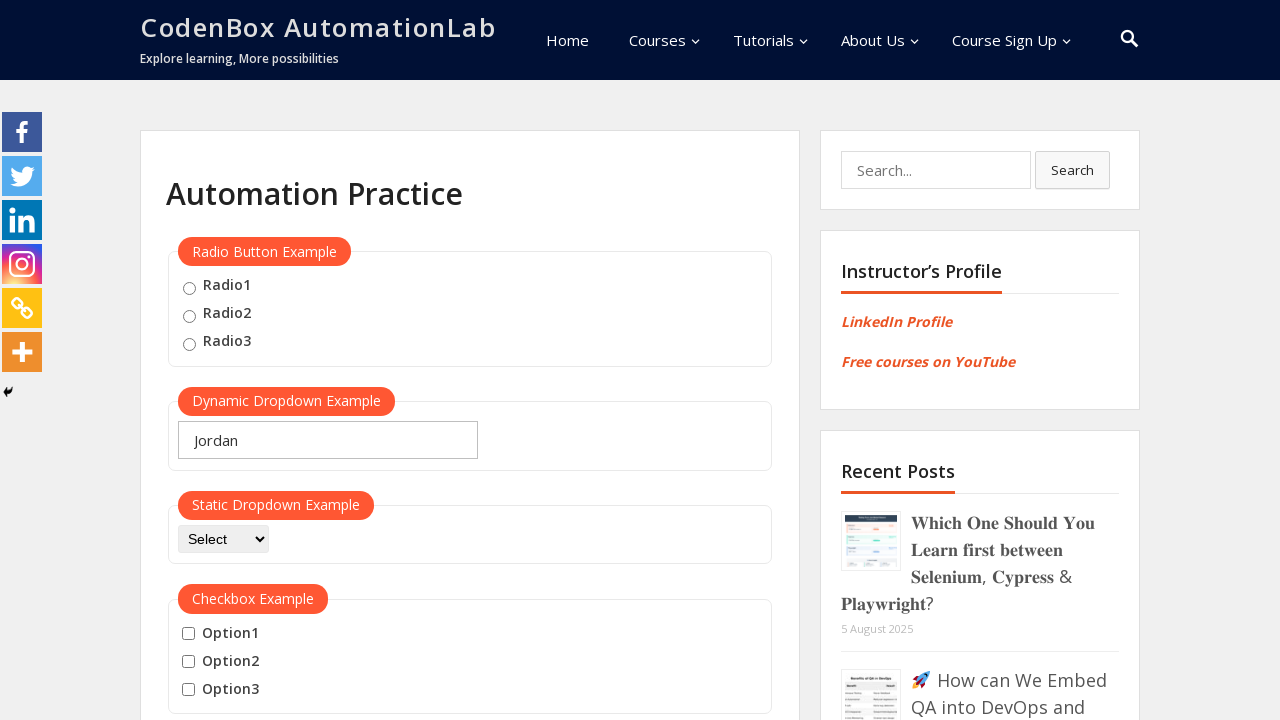

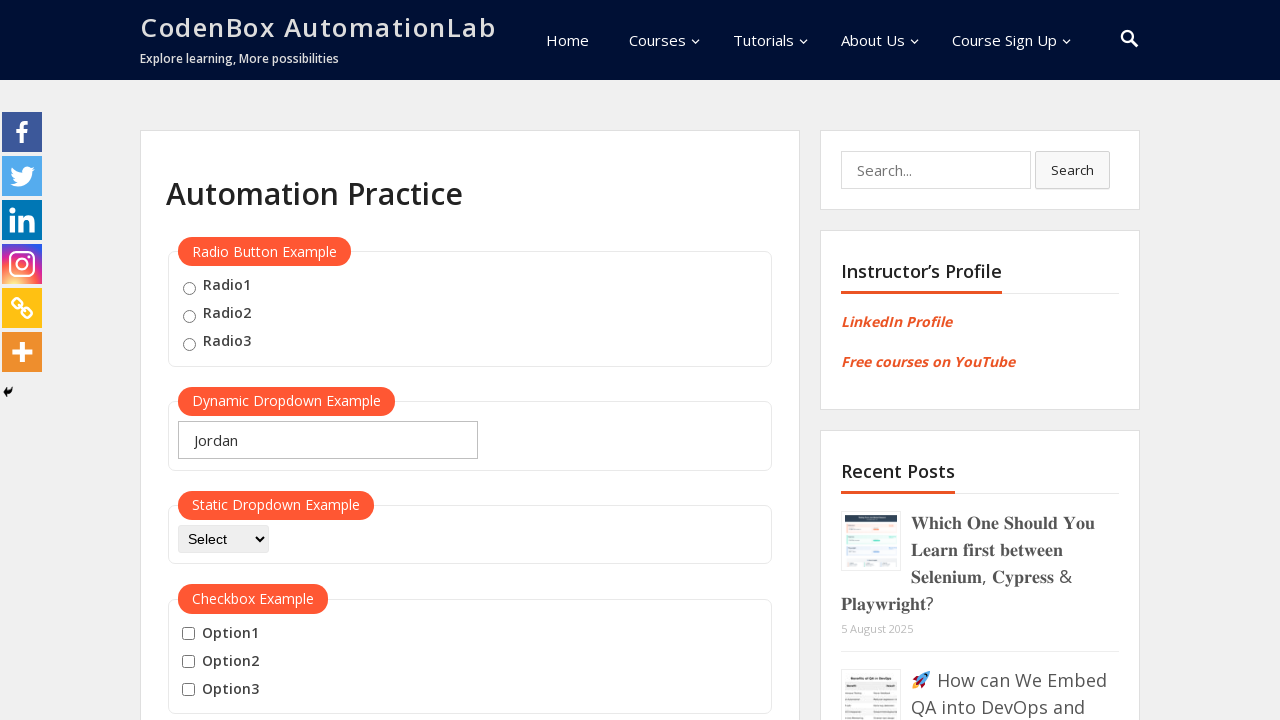